Tests search functionality by entering "stainless work table" in the search box, clicking search, and verifying that products contain the expected keyword in their titles by navigating through pagination and clicking each item.

Starting URL: https://www.webstaurantstore.com/

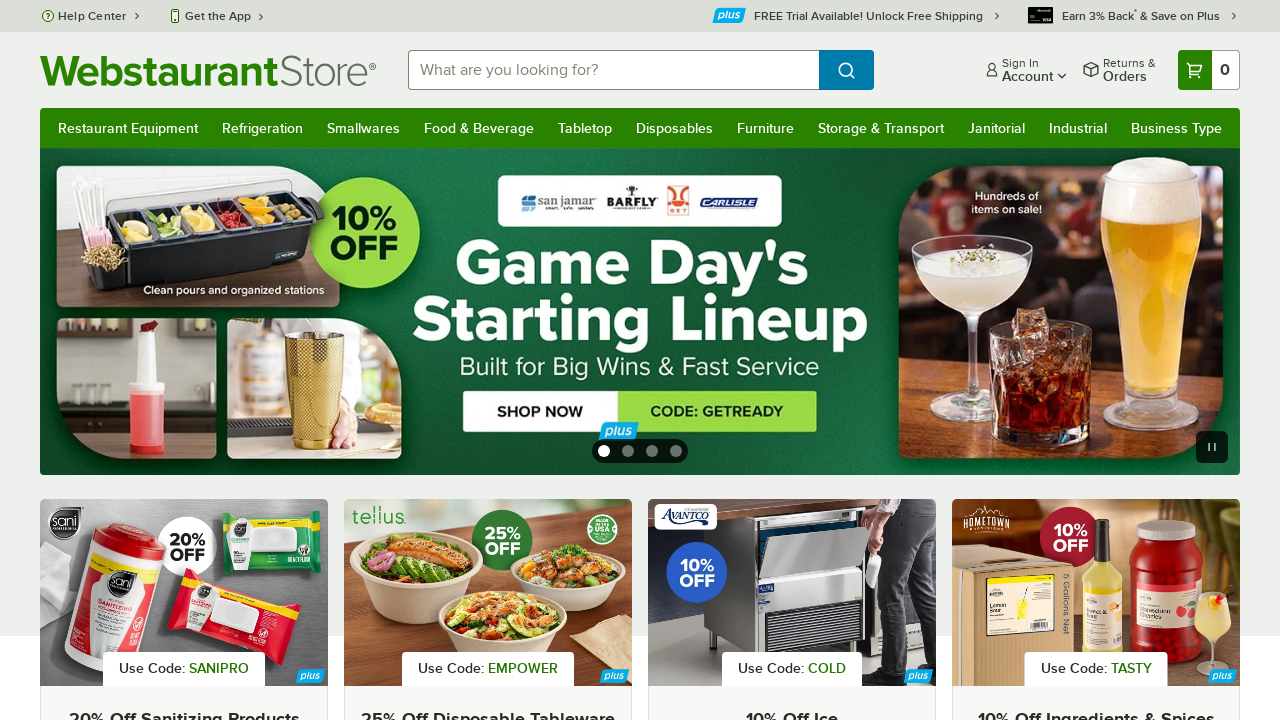

Clicked on search box at (614, 70) on #searchval
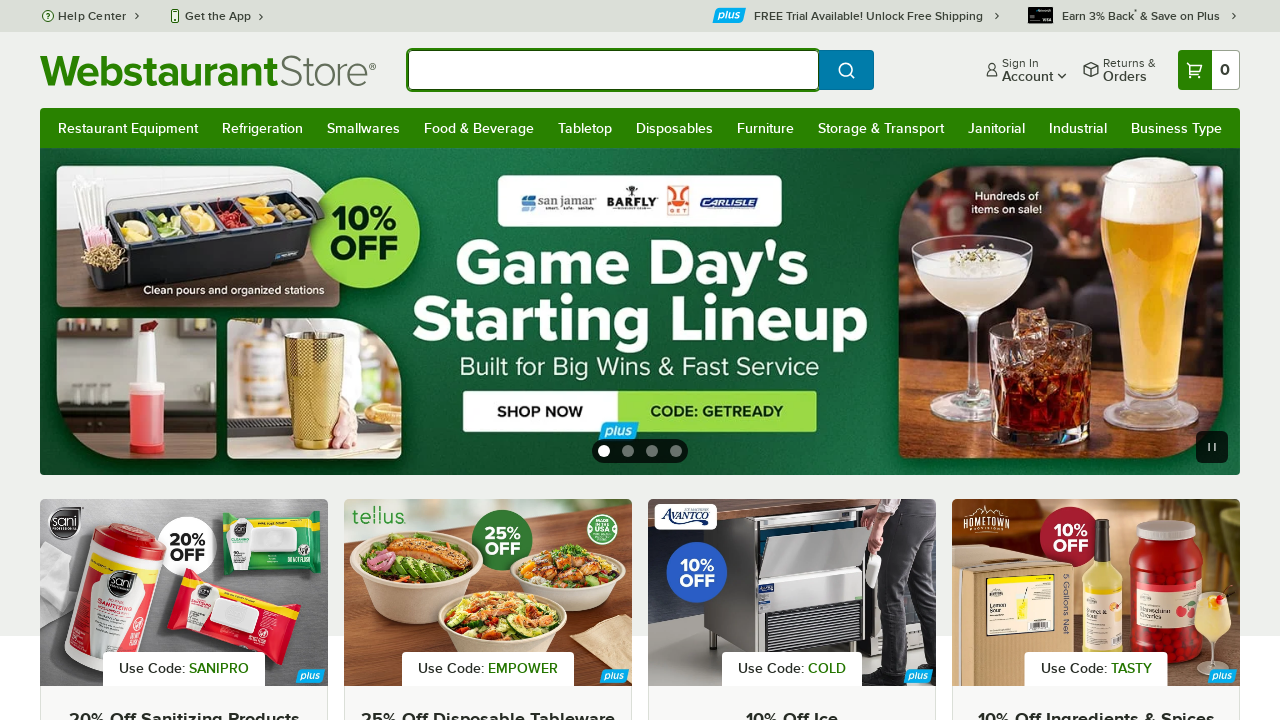

Entered search term 'stainless work table' in search box on #searchval
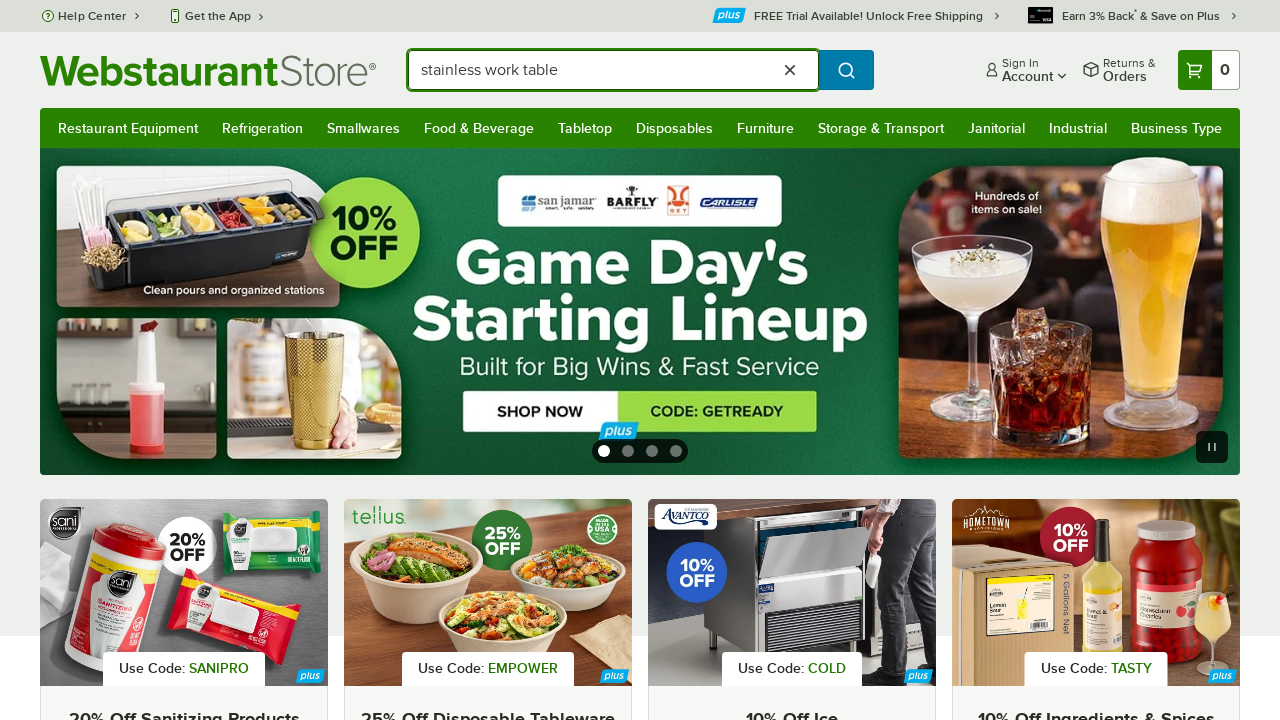

Clicked search button to submit query at (846, 70) on button[type='submit'][value='Search']
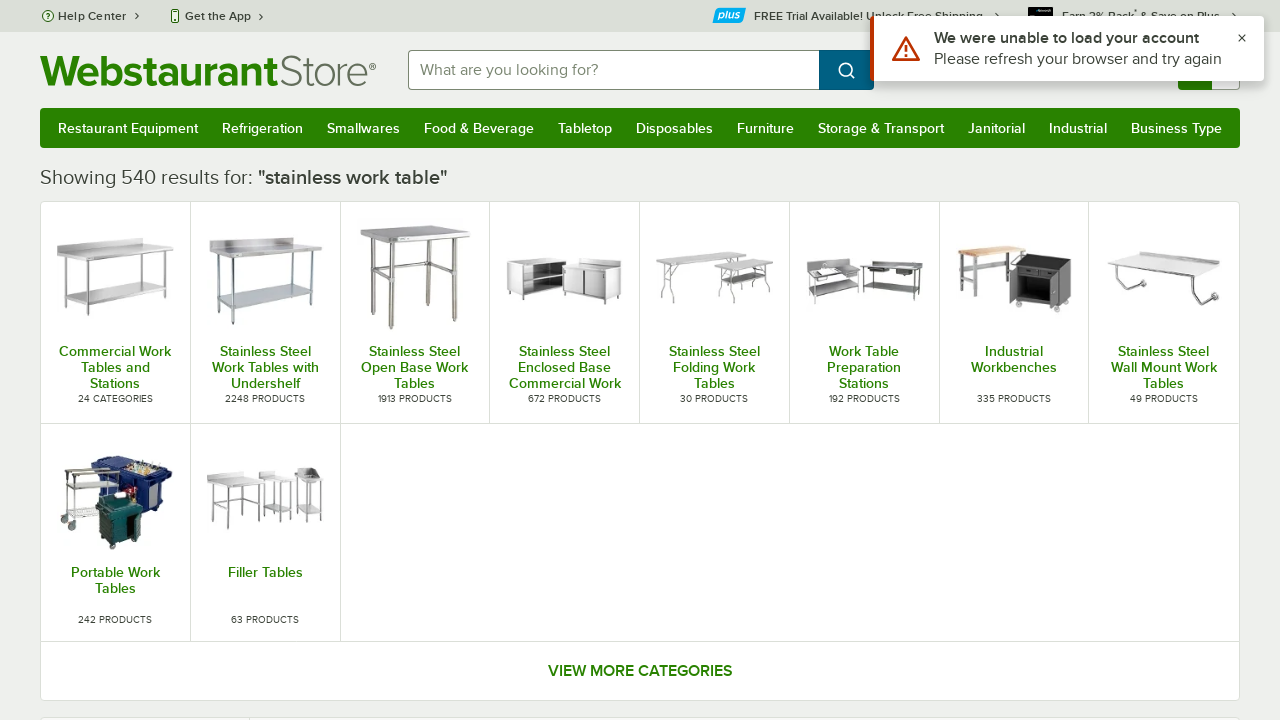

Search results loaded with product items
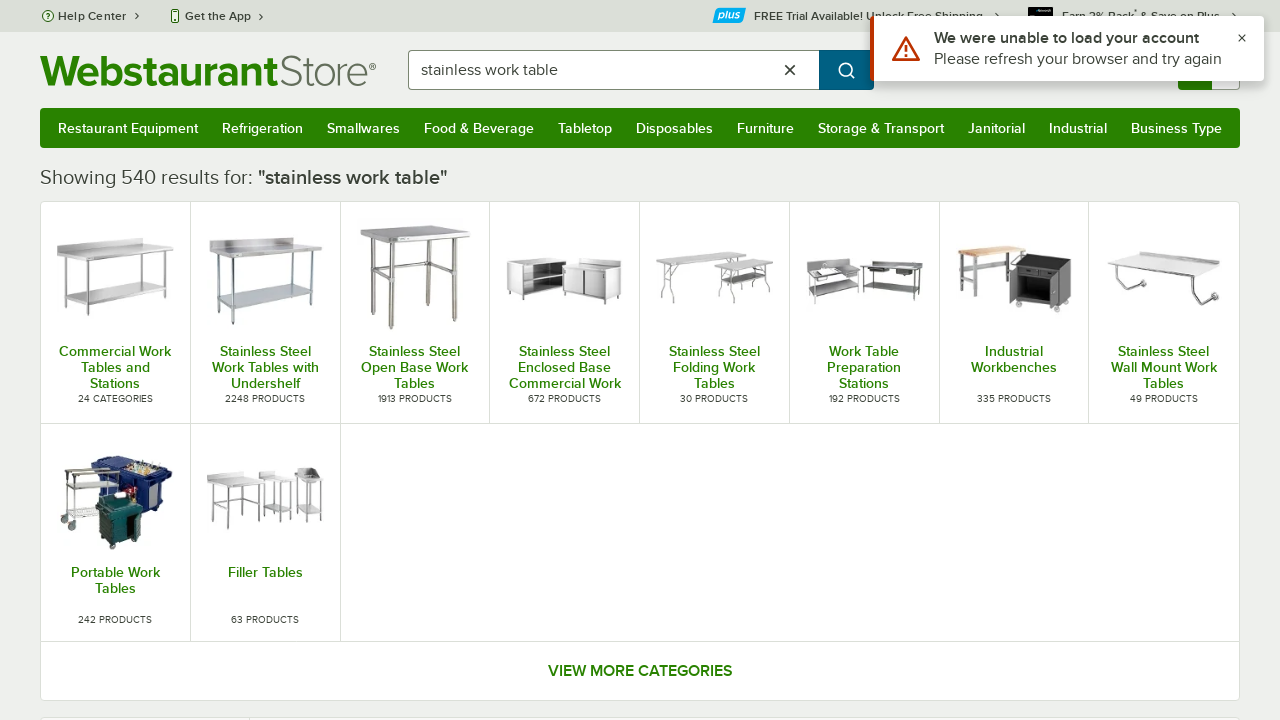

Found 0 pagination links to process
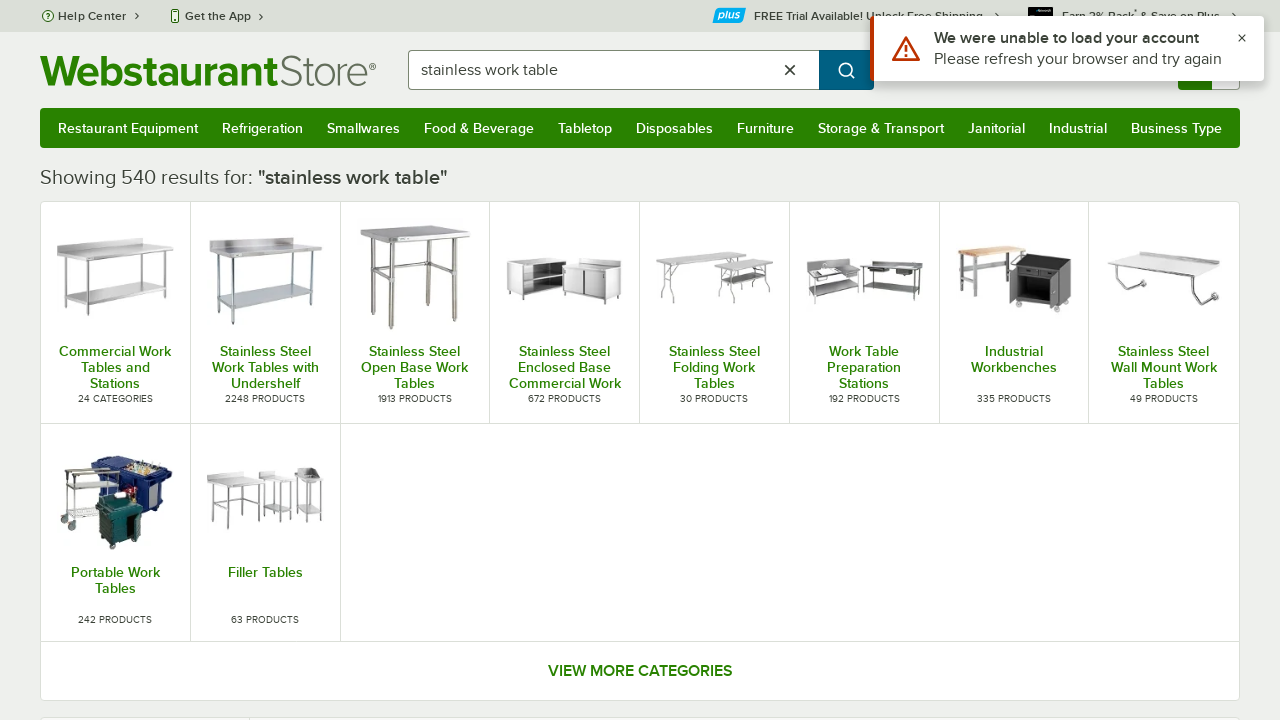

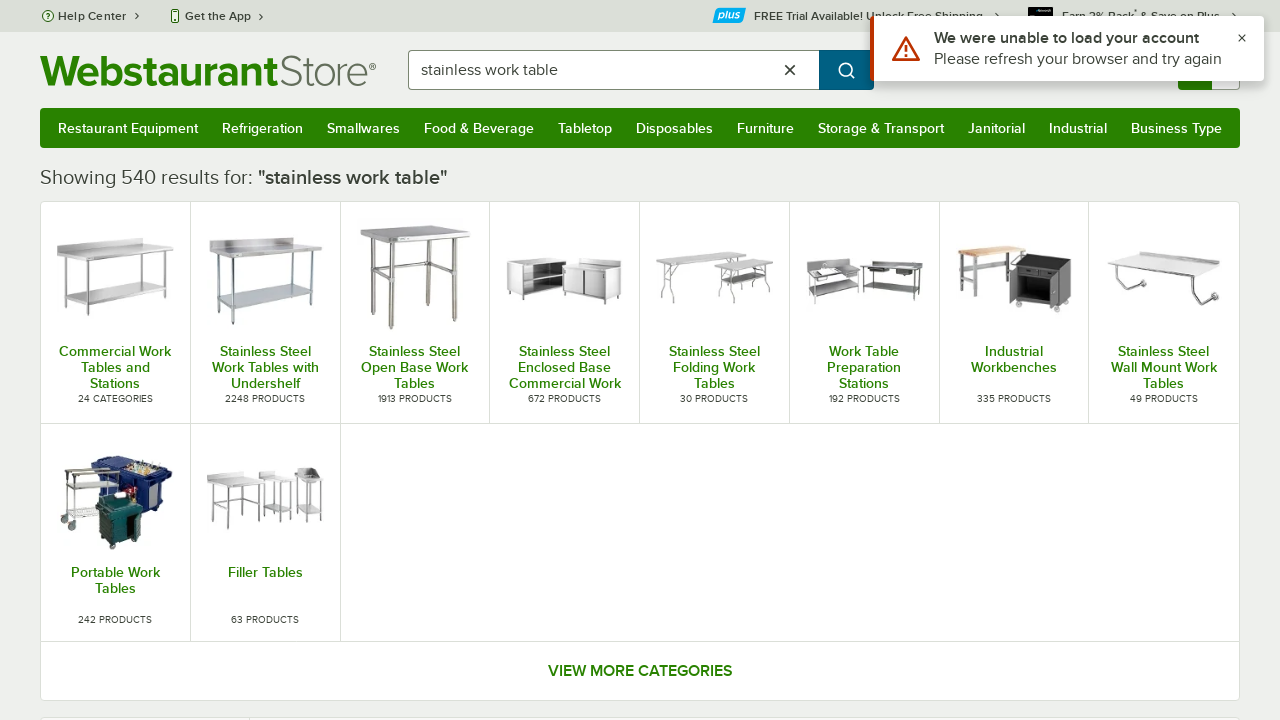